Tests a password generator form by entering a master password in the input field and pressing Enter to generate a password

Starting URL: http://angel.net/~nic/passwd.current.html

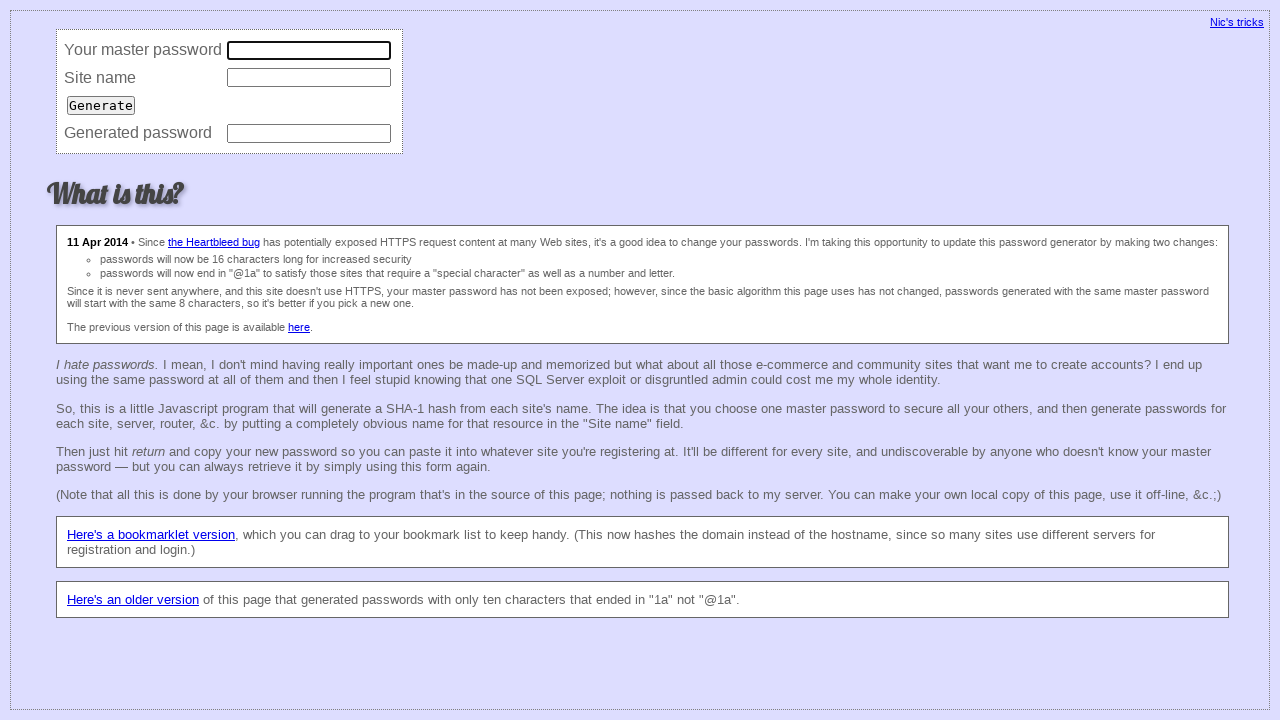

Filled master password field with '123456789' on input[name='master']
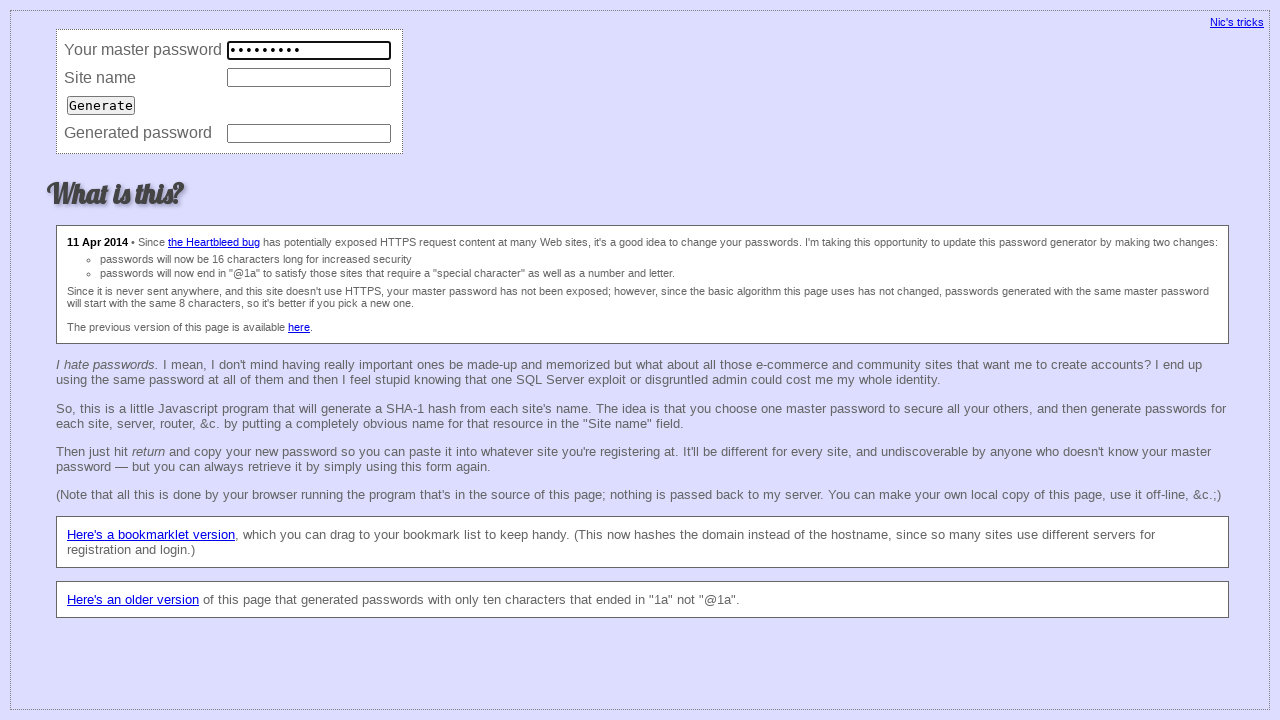

Pressed Enter on site field to trigger password generation on input[name='site']
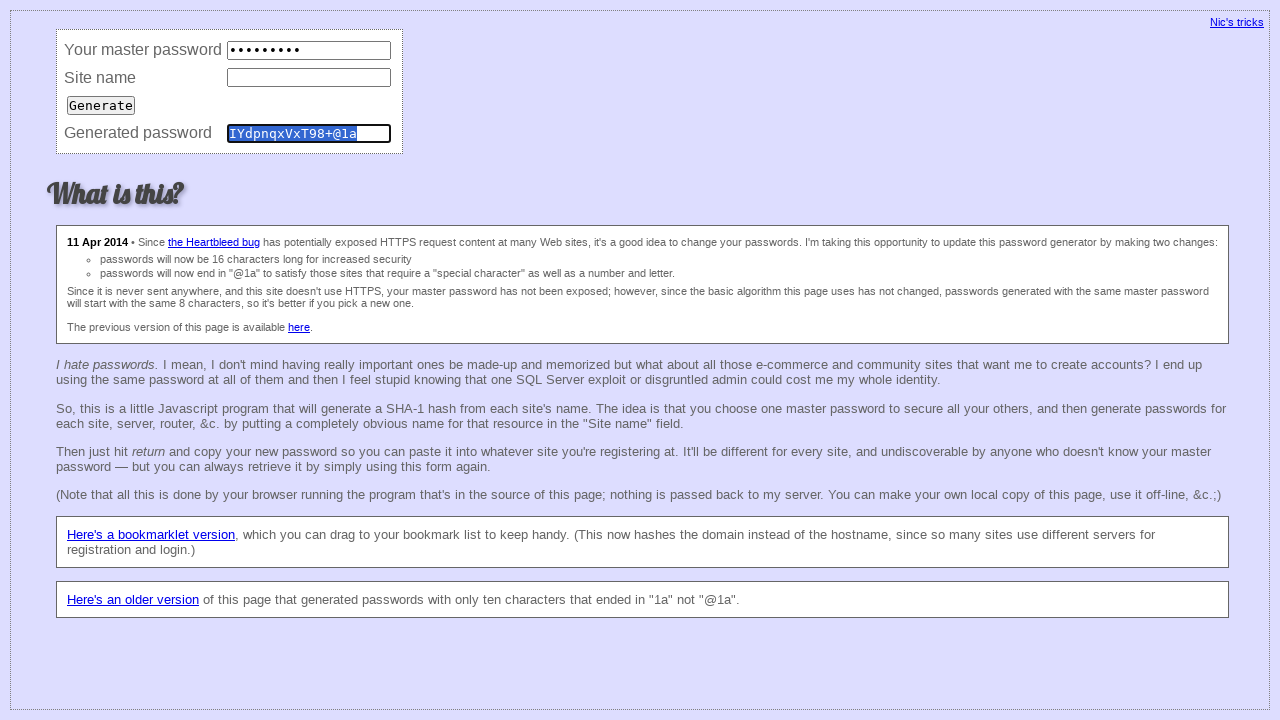

Password field populated with generated password
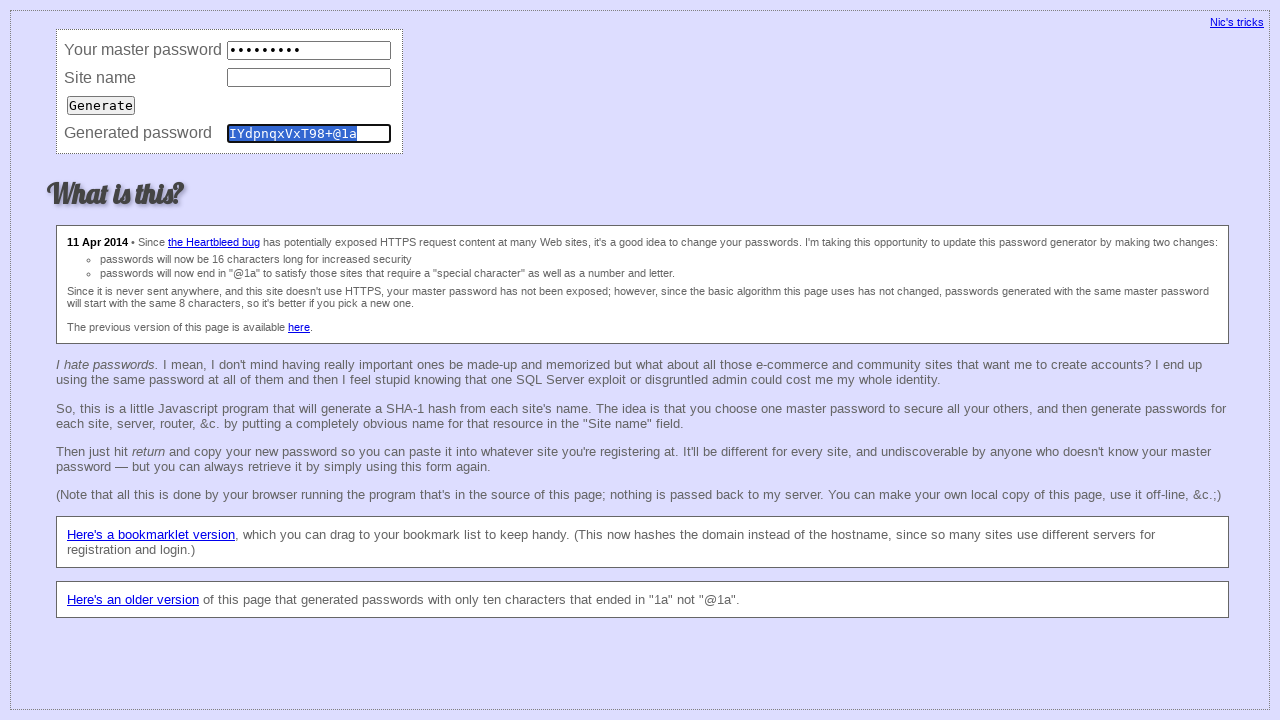

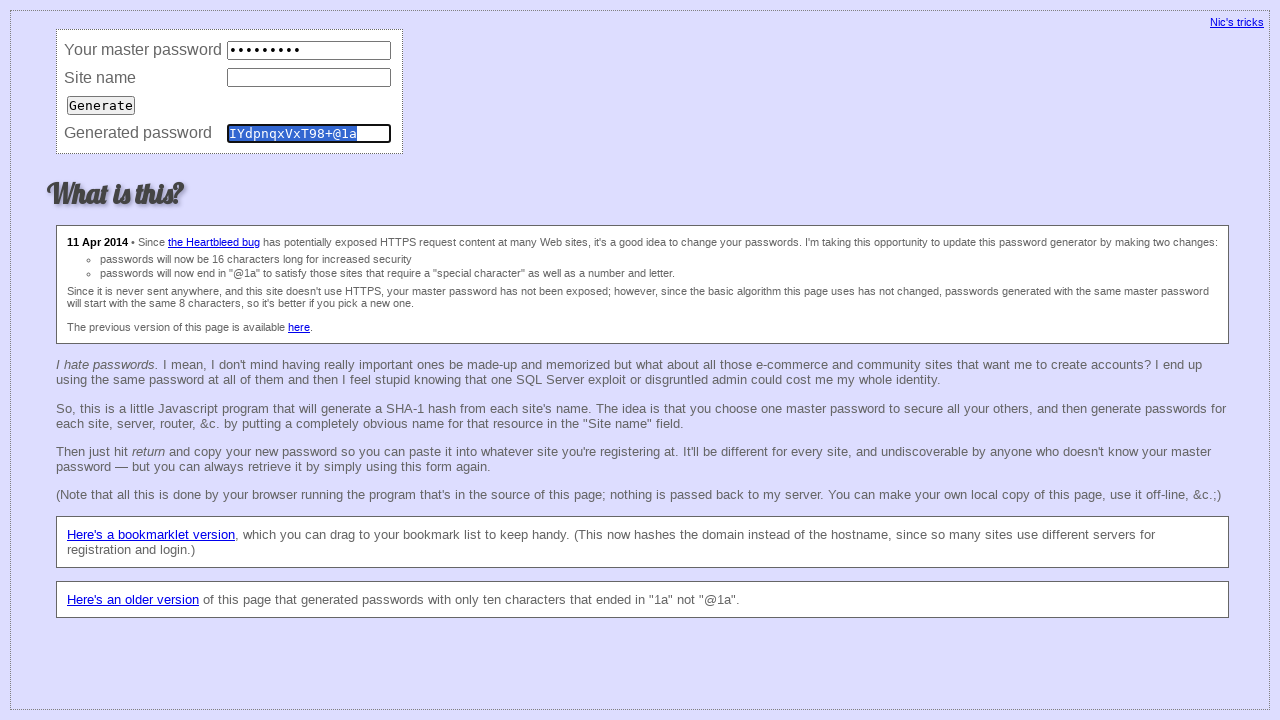